Navigates to Browser Windows section and opens a new window, switches to it and back

Starting URL: https://demoqa.com/elements

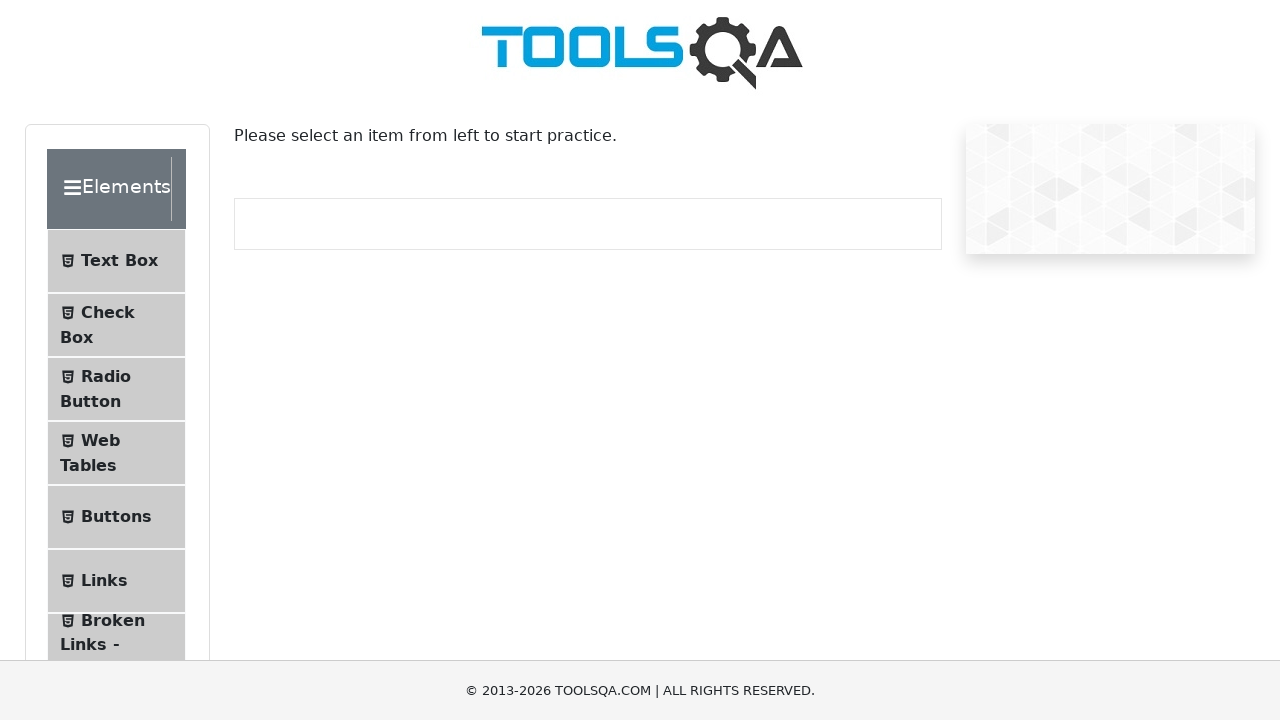

Located 'Alerts, Frame & Windows' menu item
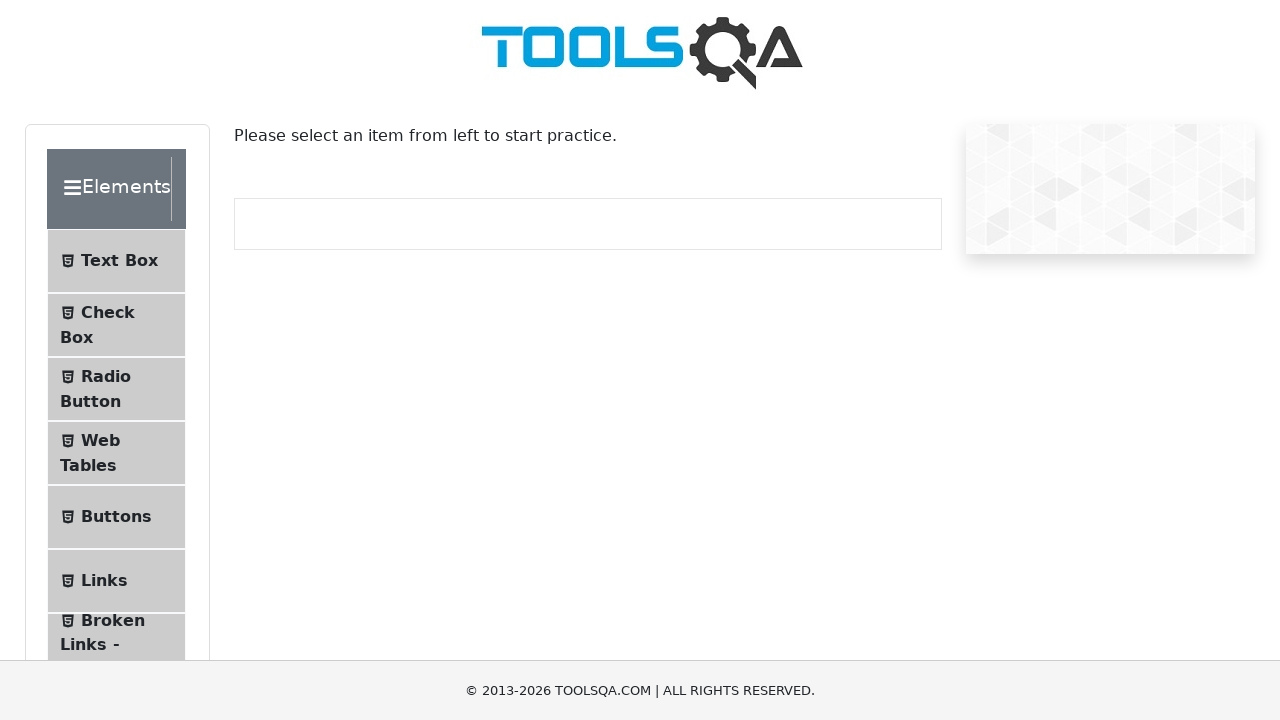

Scrolled 'Alerts, Frame & Windows' into view
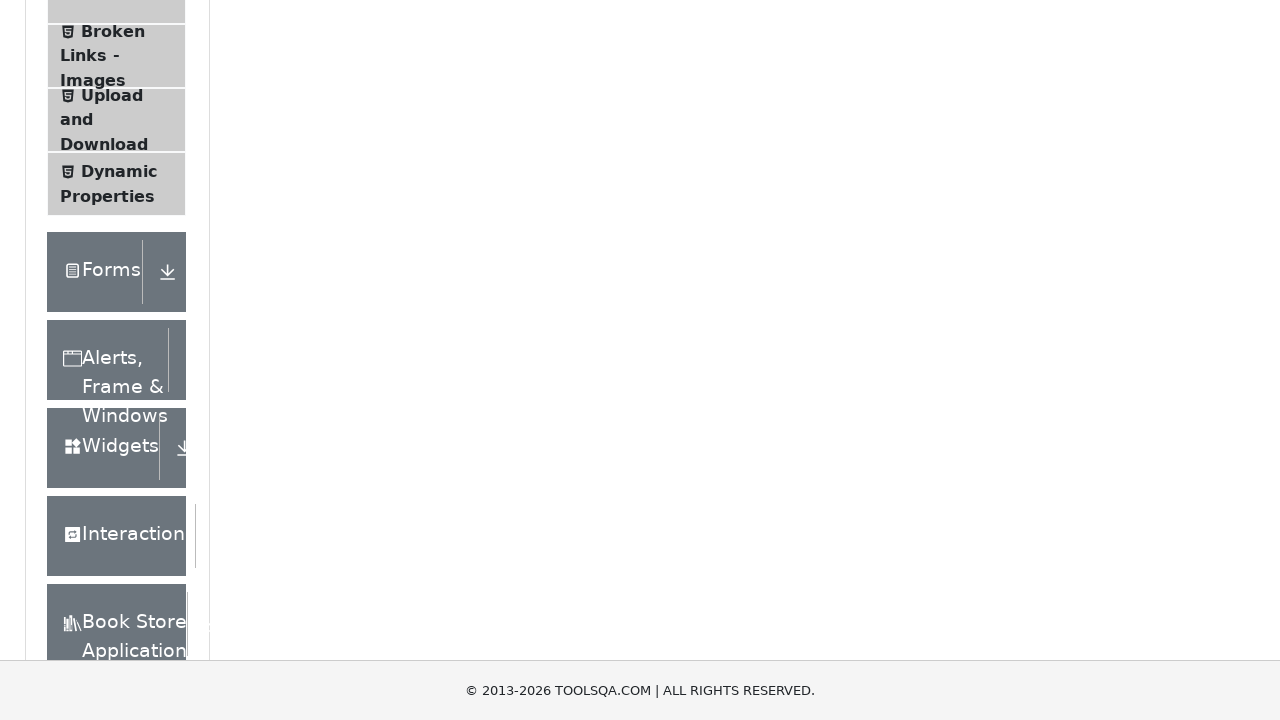

Clicked 'Alerts, Frame & Windows' menu item at (107, 360) on xpath=//div[text()='Alerts, Frame & Windows']
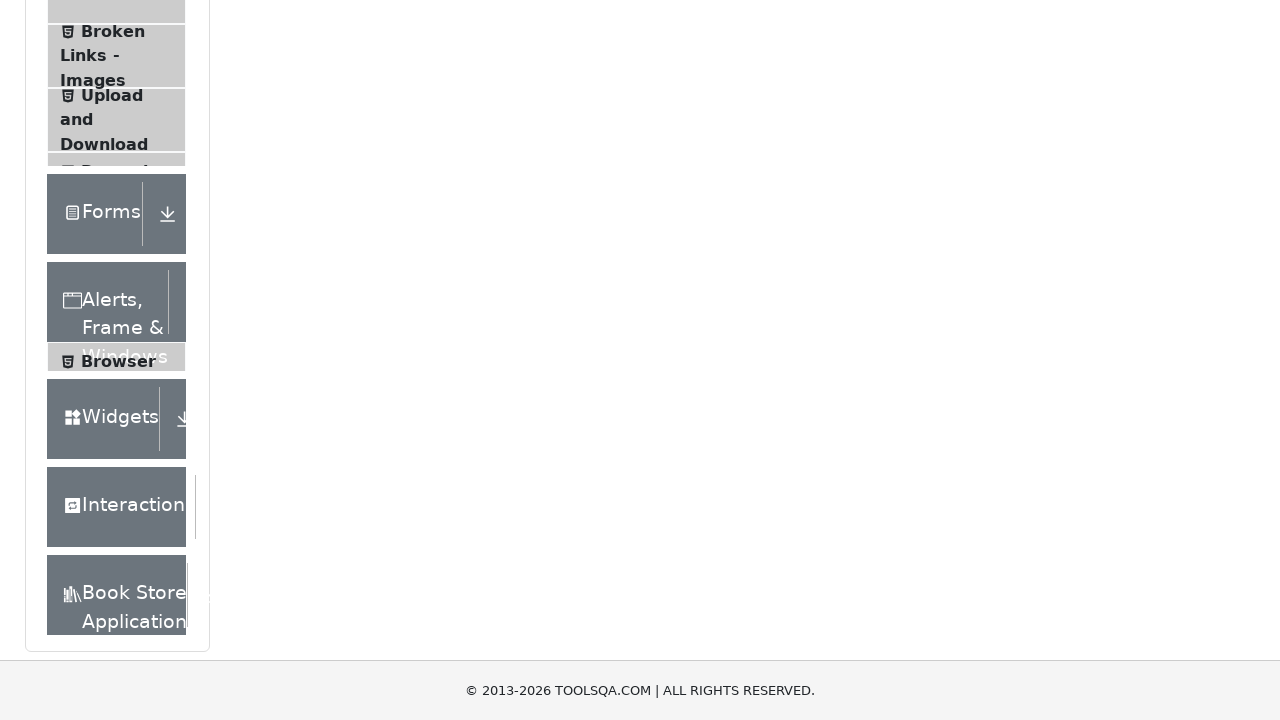

Located 'Browser Windows' menu option
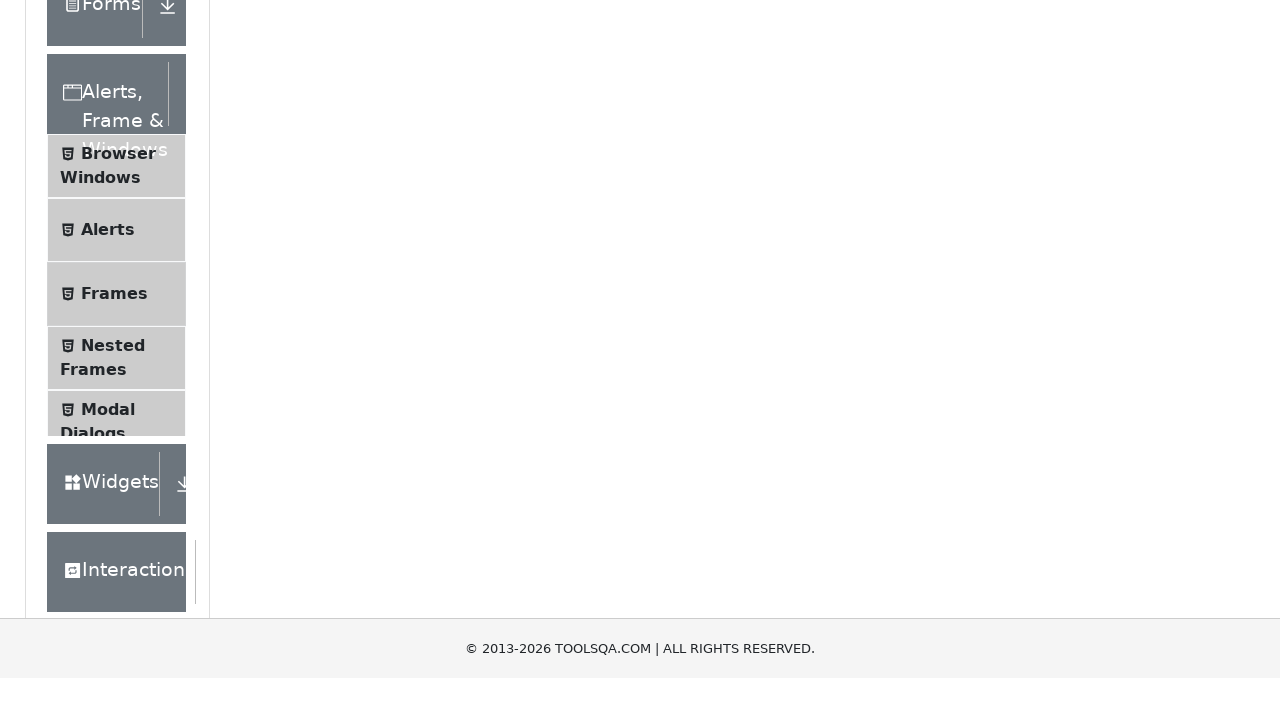

Scrolled 'Browser Windows' into view
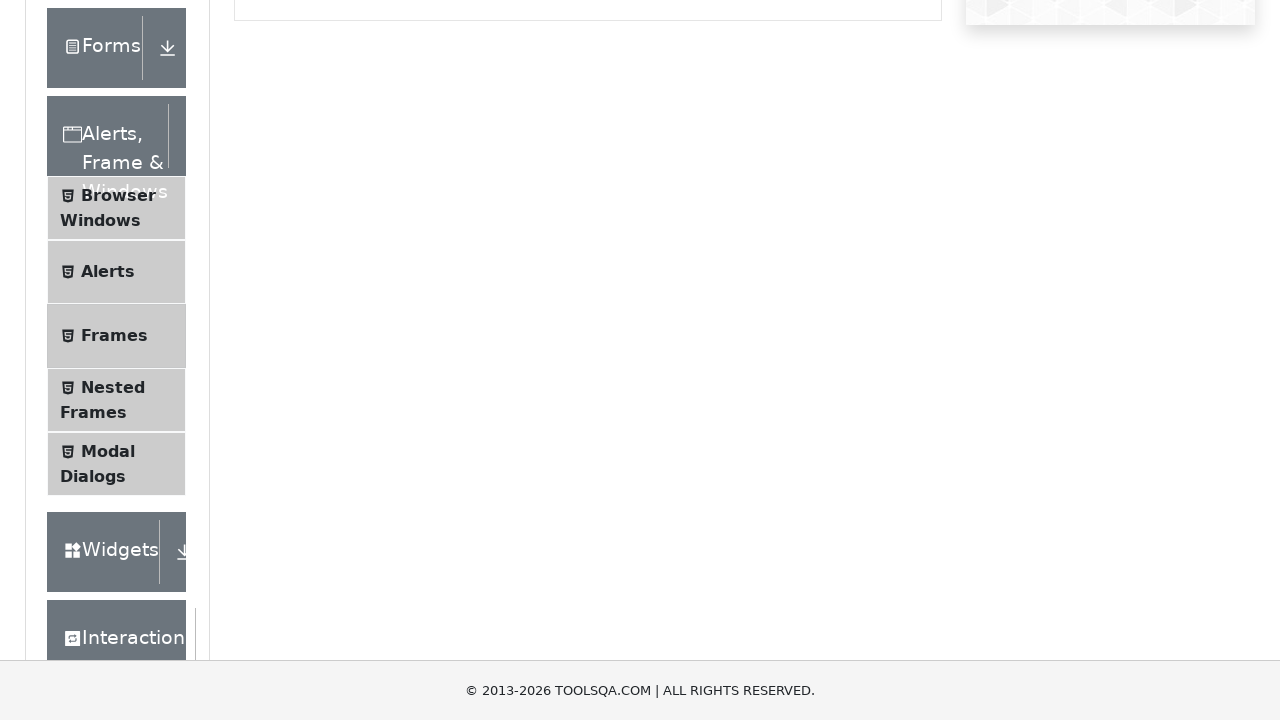

Clicked 'Browser Windows' menu option at (118, 196) on xpath=//li[@class='btn btn-light ']//span[text()='Browser Windows']
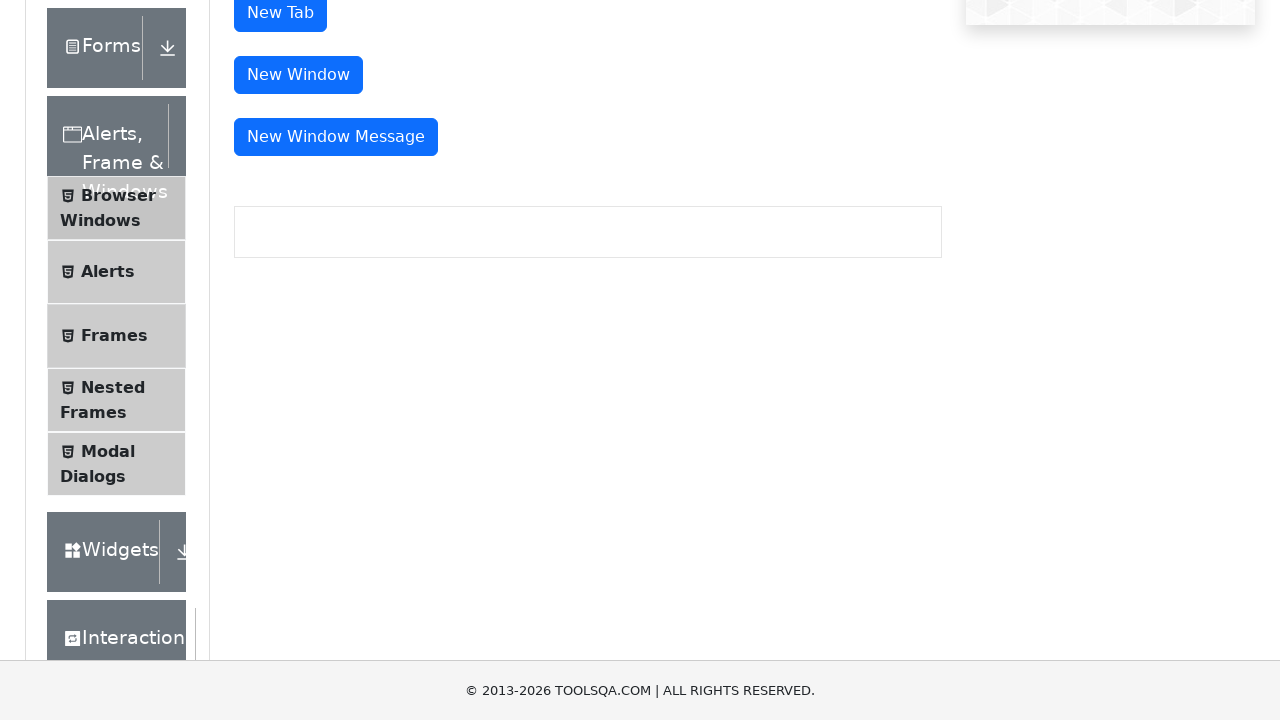

Clicked button to open new window at (298, 75) on xpath=//button[@id='windowButton']
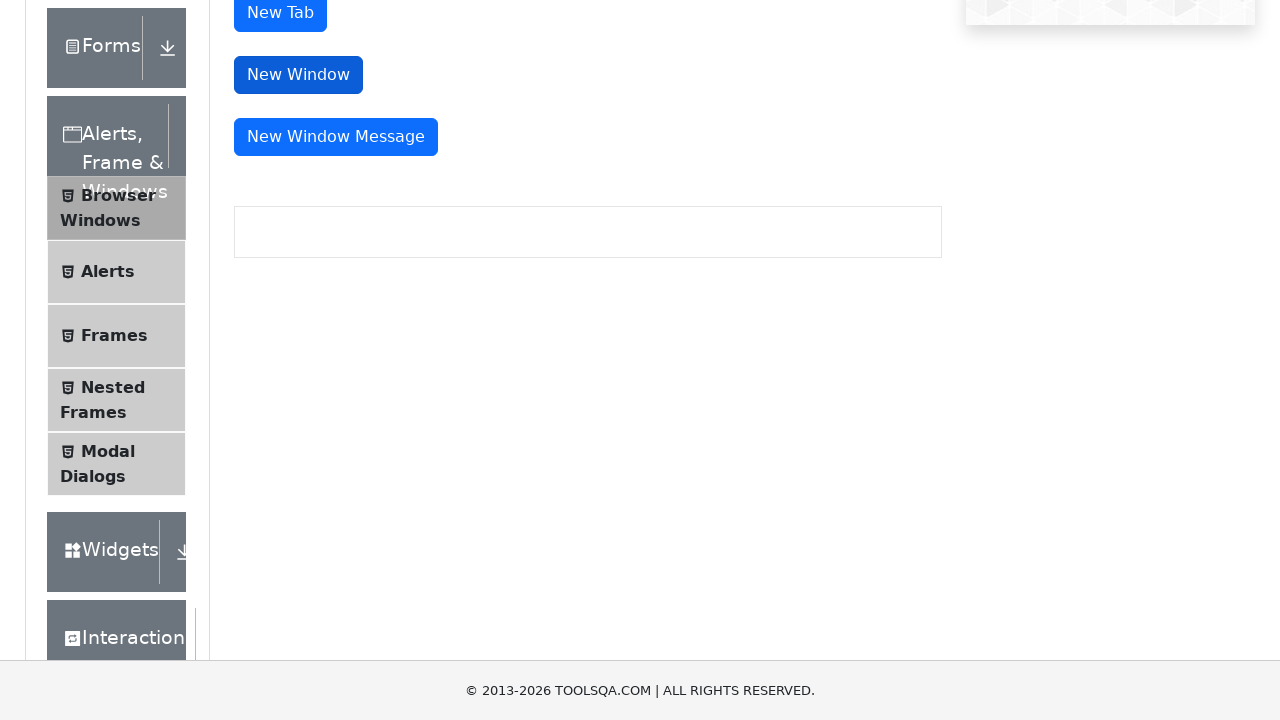

New window opened and captured
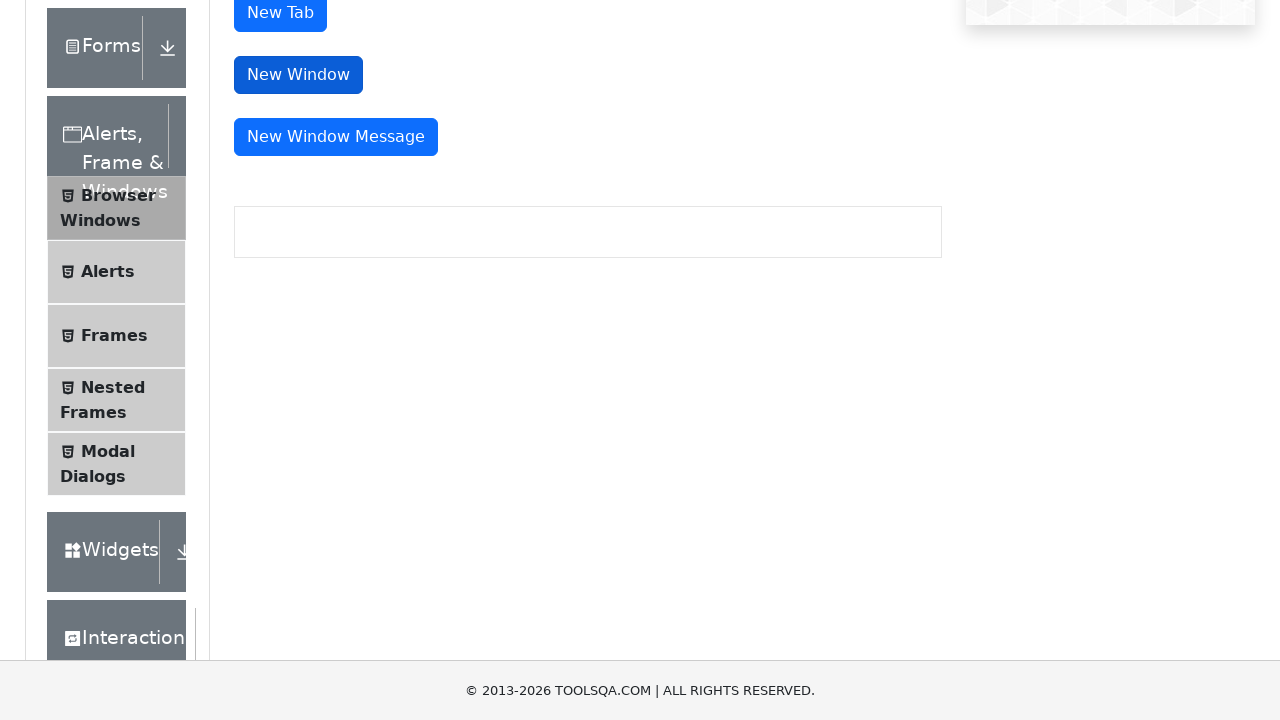

Retrieved text from new window: 'This is a sample page'
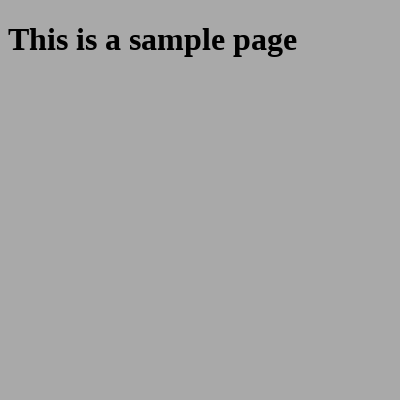

Closed the new window and switched back to original
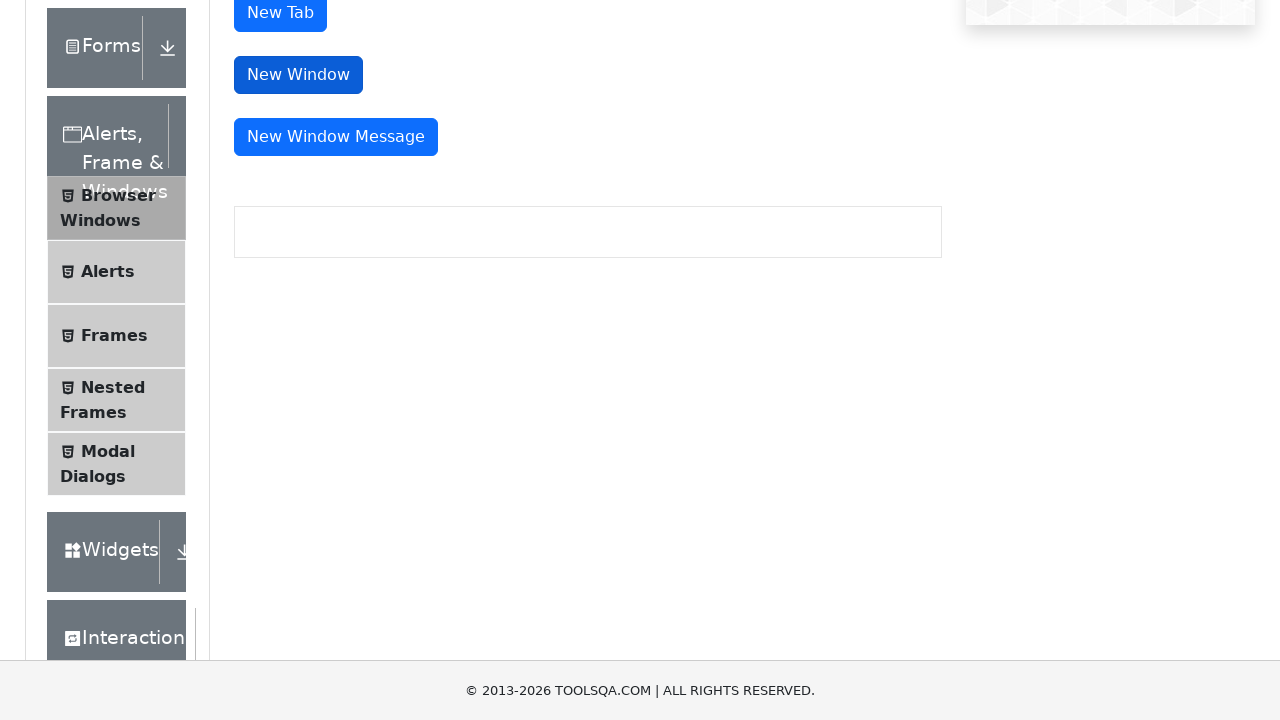

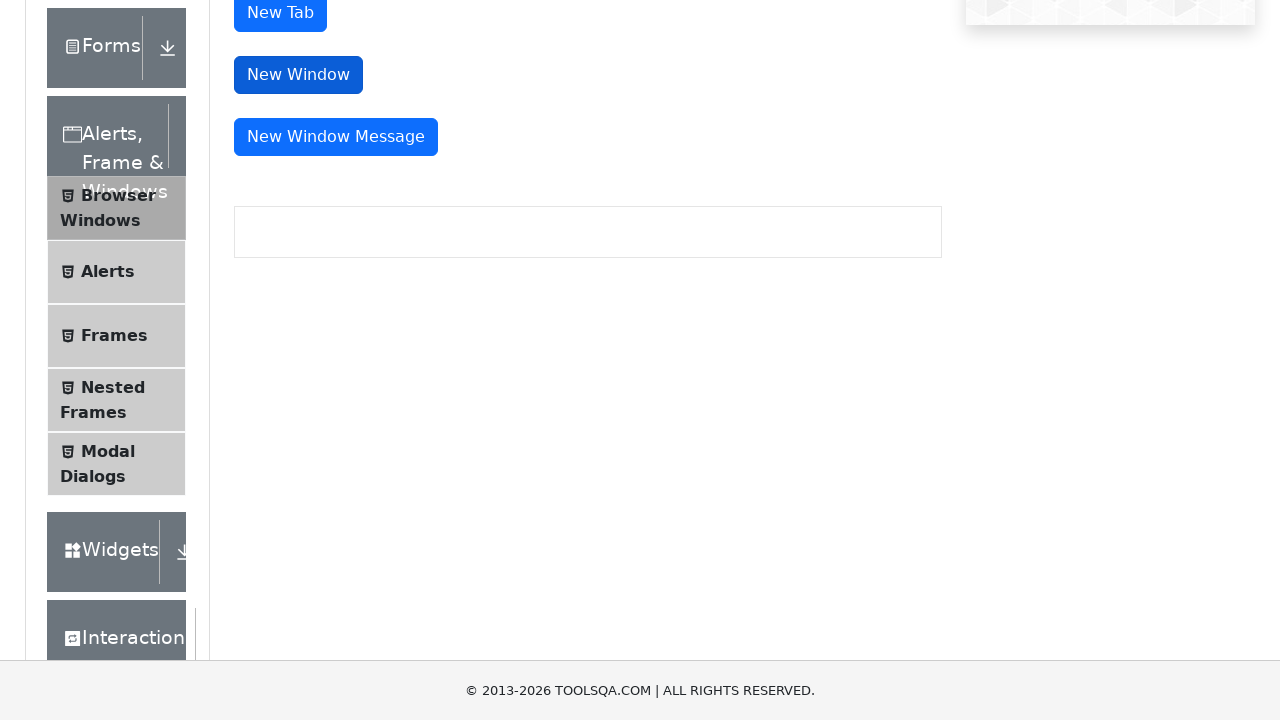